Tests a simple form by filling in first name, last name, city, and country fields using different selector methods, then submits the form by clicking a button.

Starting URL: http://suninjuly.github.io/simple_form_find_task.html

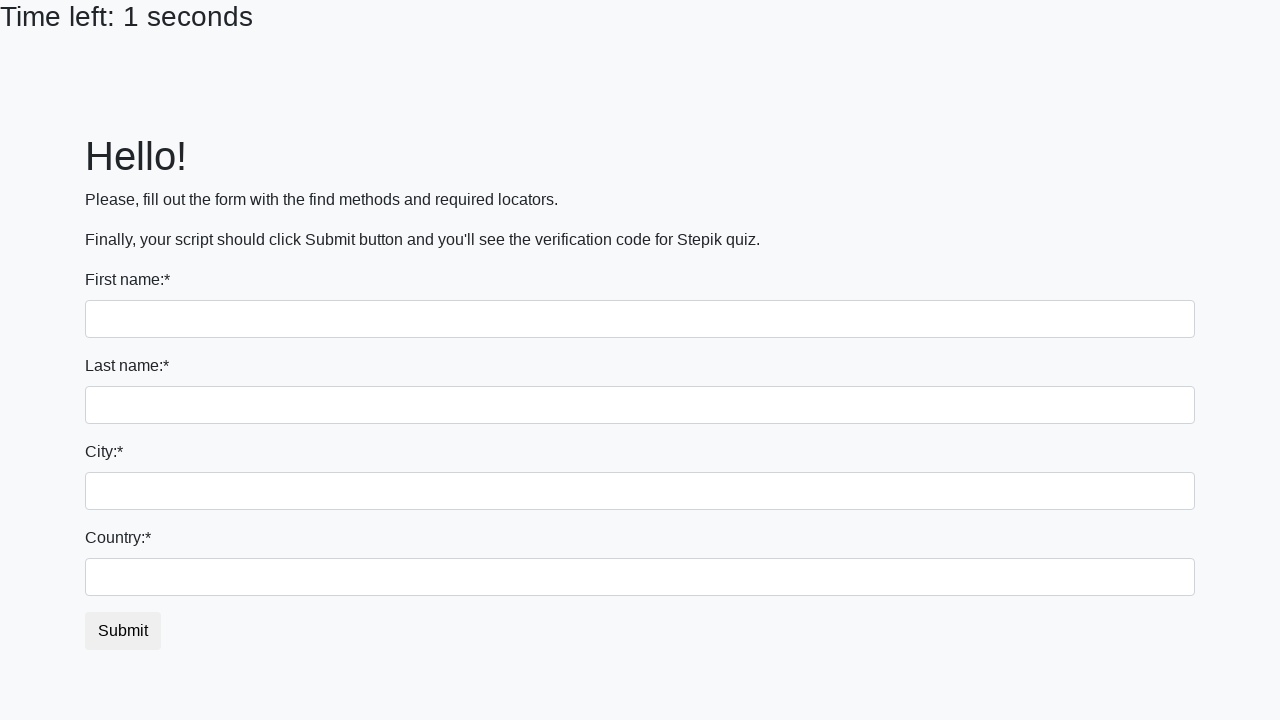

Filled first name field with 'Ivan' on input[name='first_name']
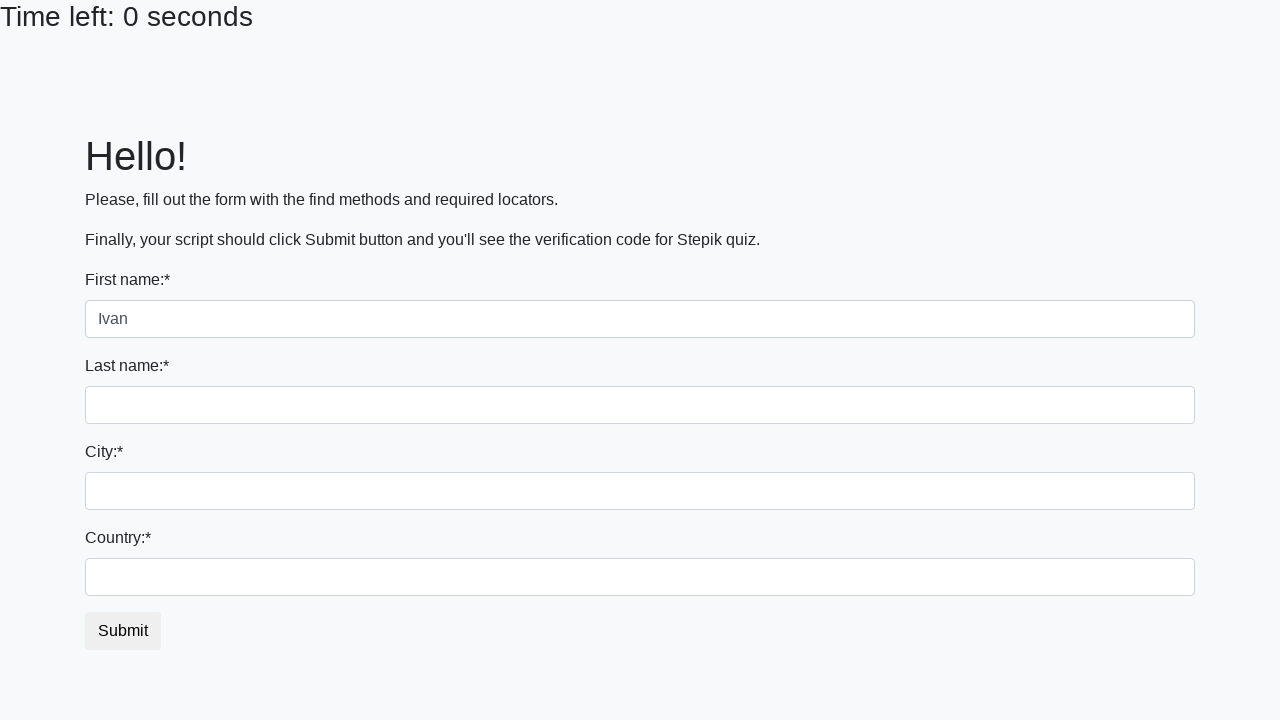

Filled last name field with 'Petrov' on input[name='last_name']
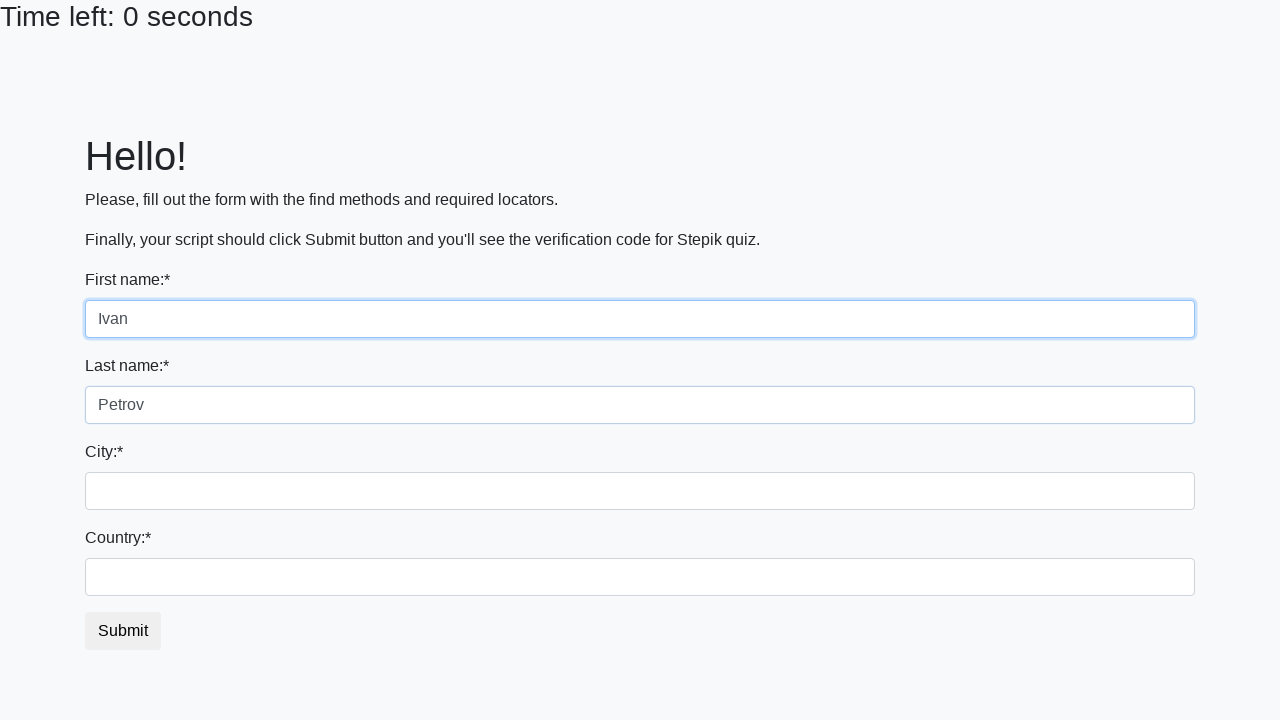

Filled city field with 'Smolensk' on .city
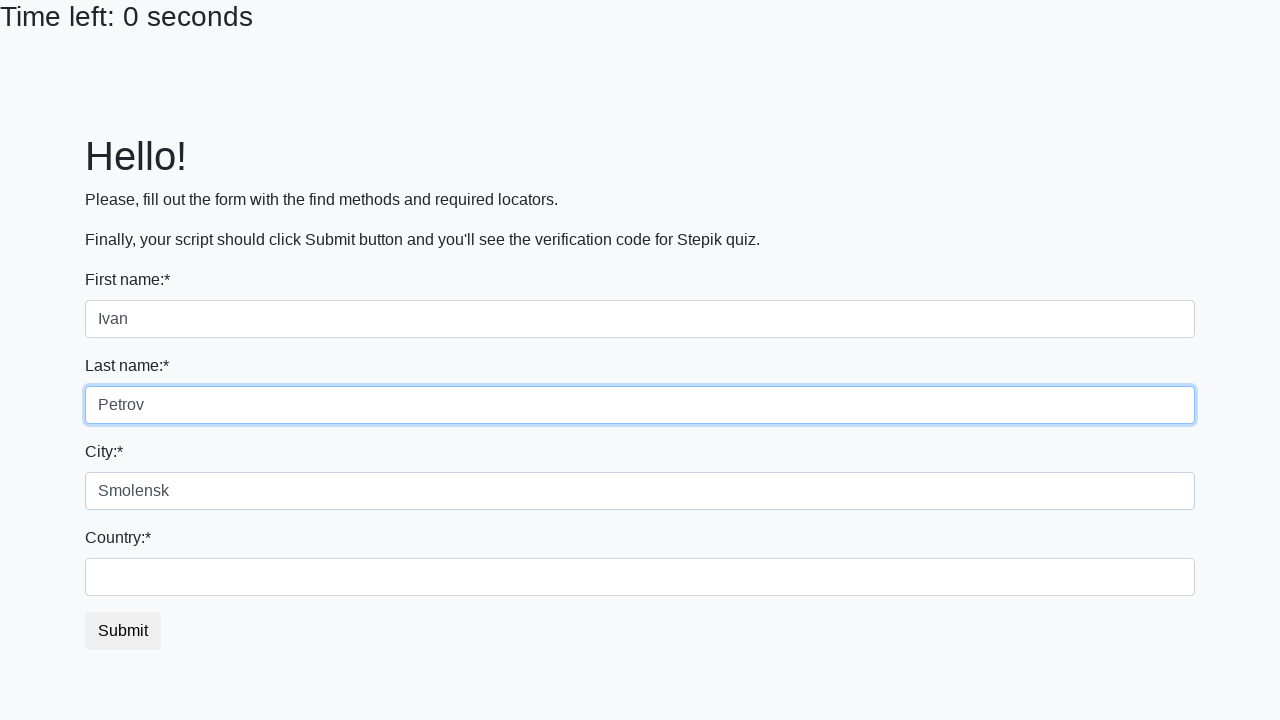

Filled country field with 'Russia' on #country
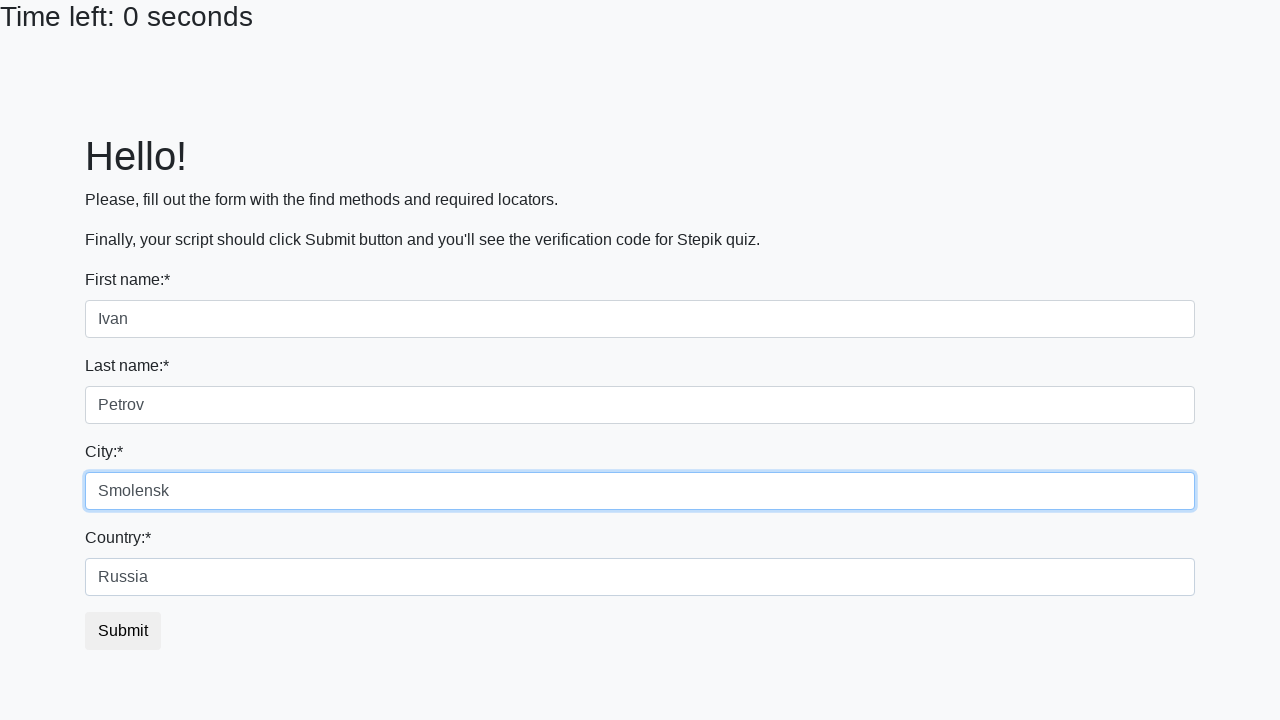

Clicked submit button to submit the form at (123, 631) on button.btn
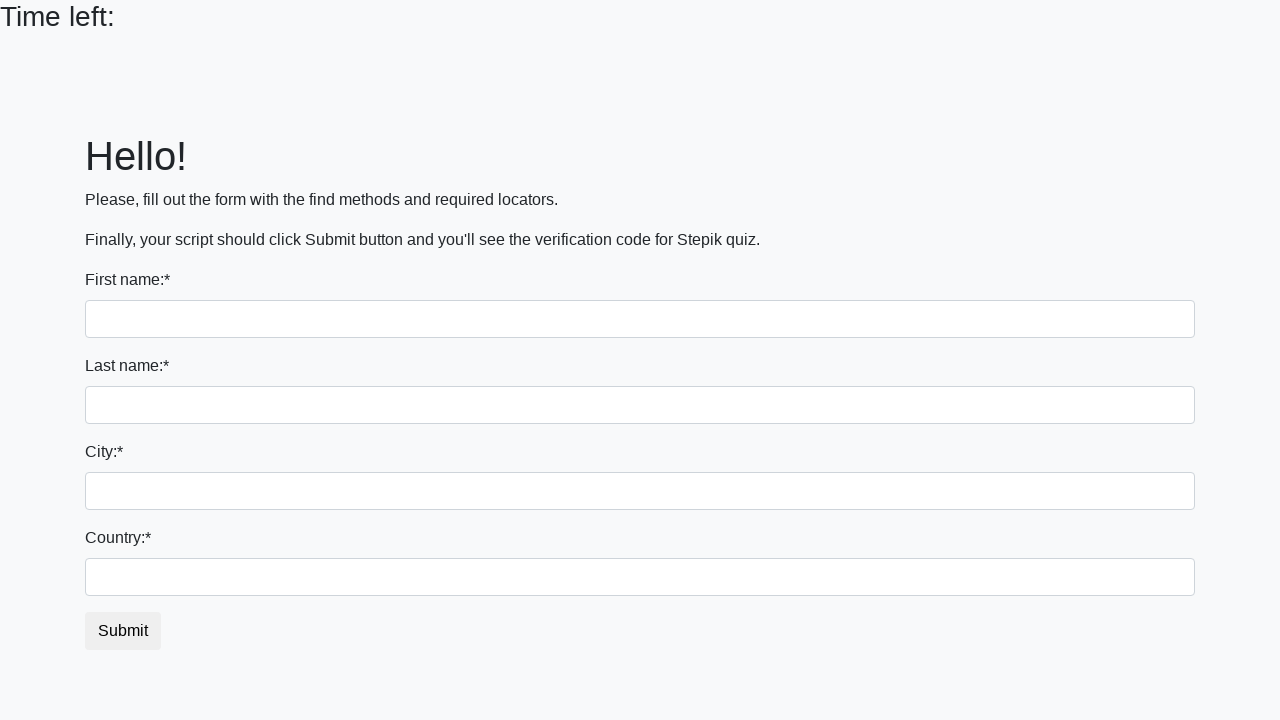

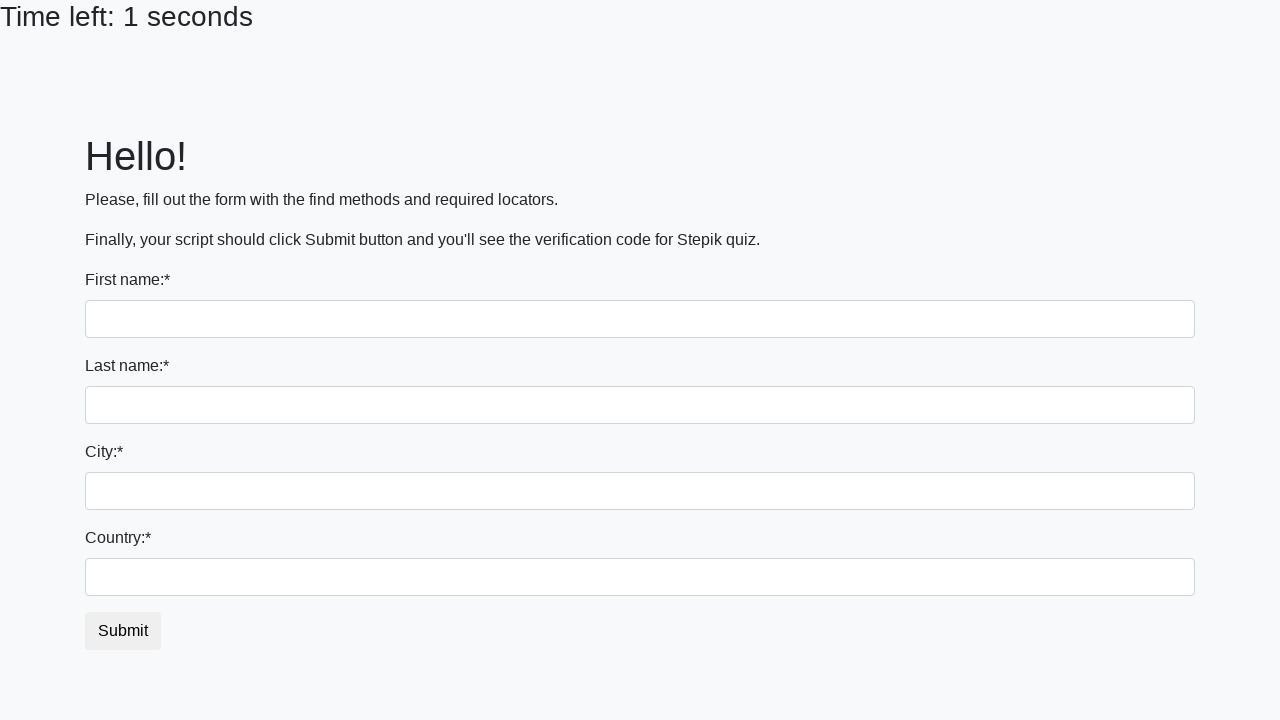